Tests a checkout form by filling in personal information (first name, last name, username, address, email), selecting country and state from dropdowns, entering zip code, and providing credit card payment details (name, number, expiration, CVV), then submitting the form.

Starting URL: https://getbootstrap.com/docs/4.0/examples/checkout/

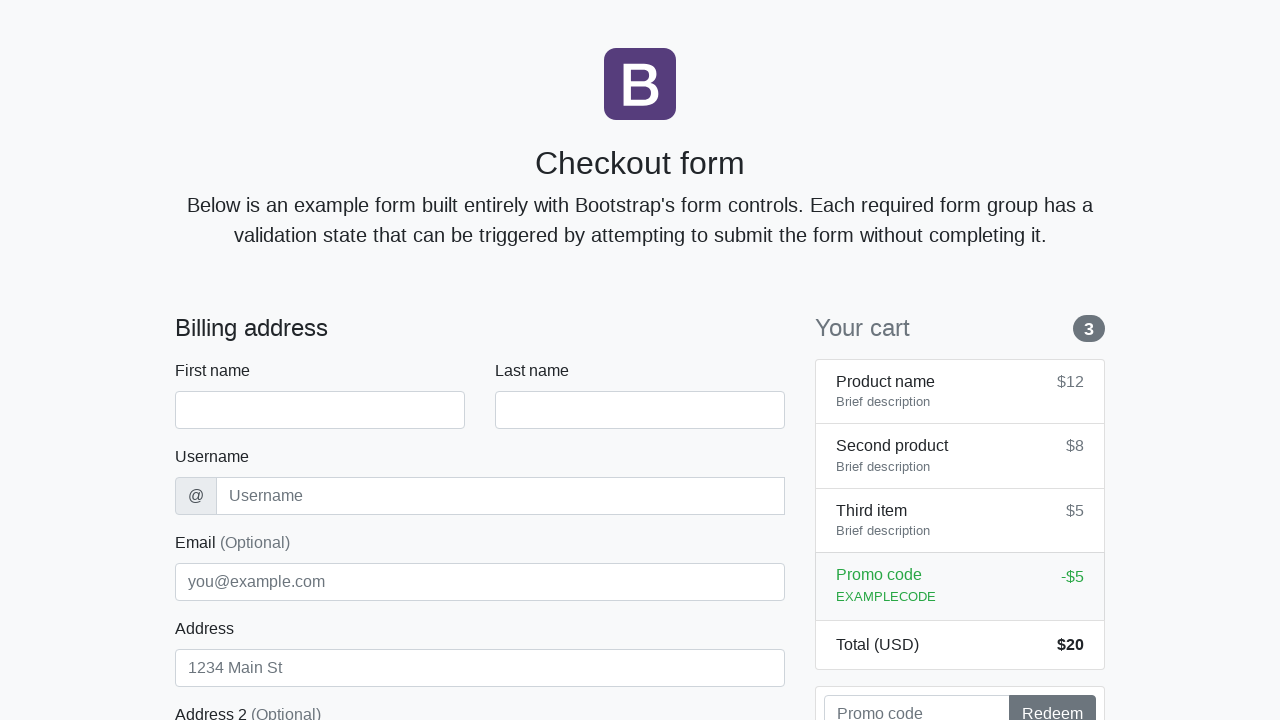

Waited for checkout form to load
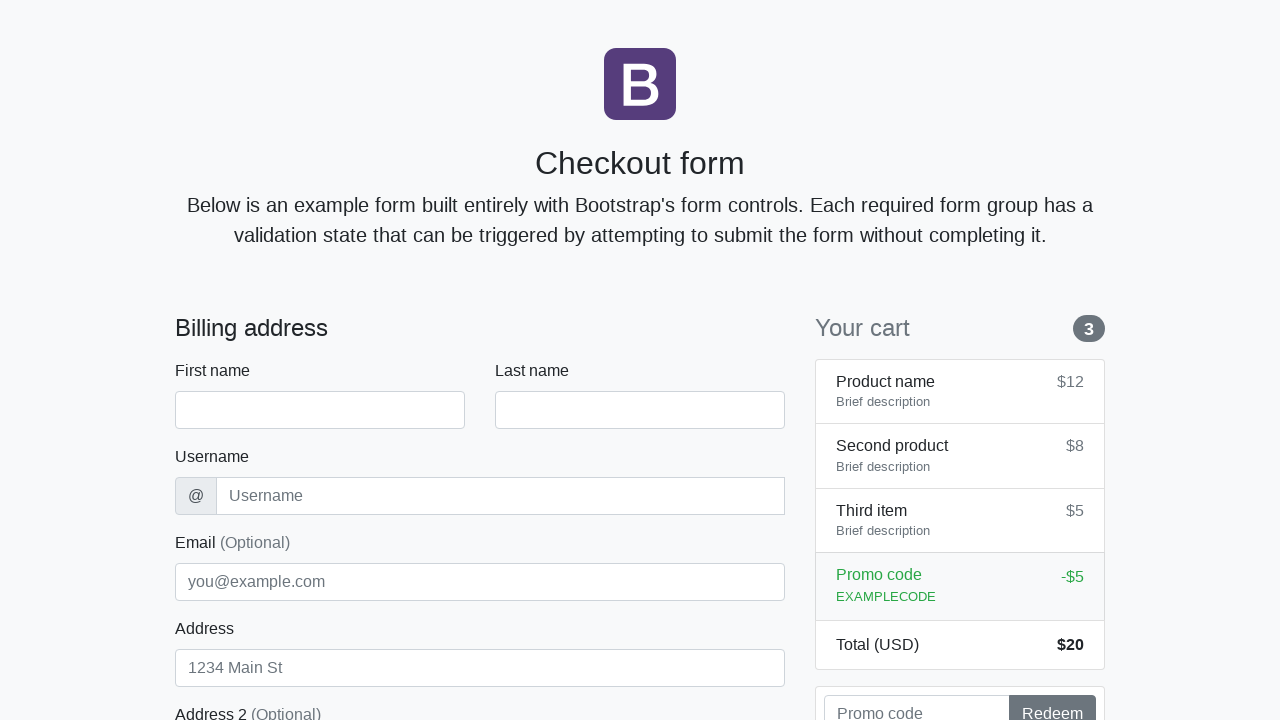

Filled first name field with 'Anton' on #firstName
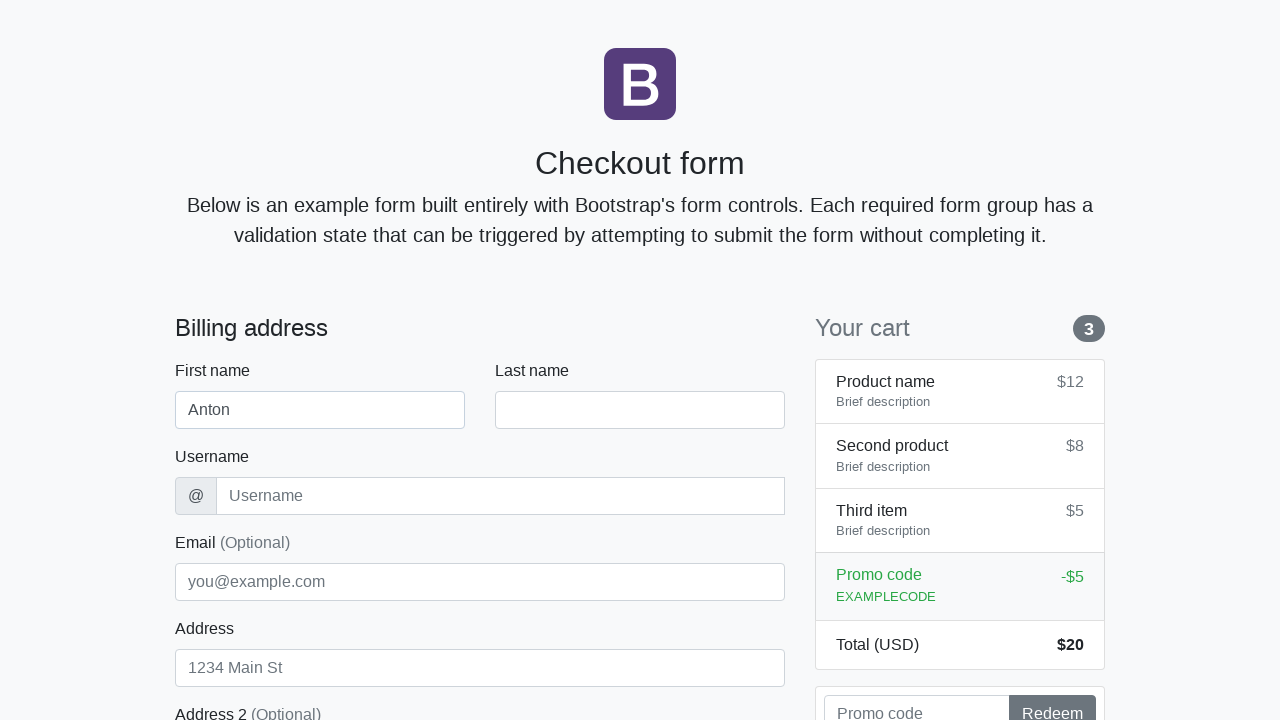

Filled last name field with 'Angelov' on #lastName
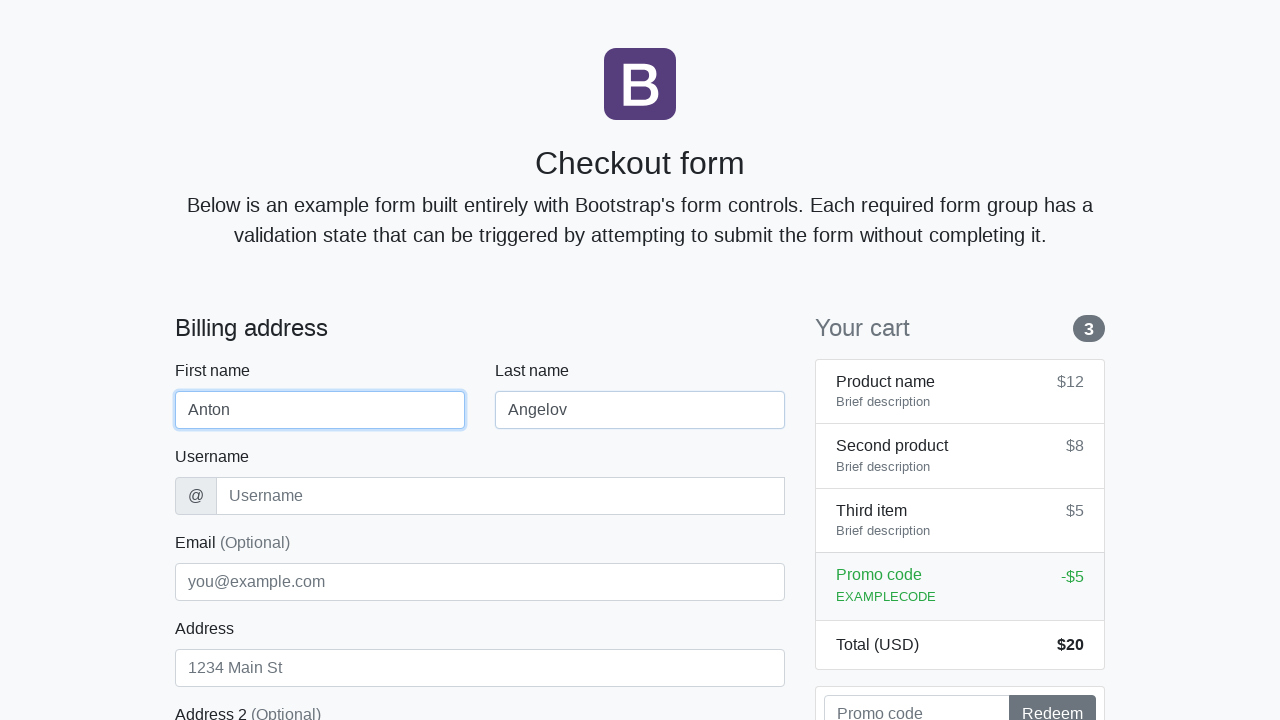

Filled username field with 'angelovstanton' on #username
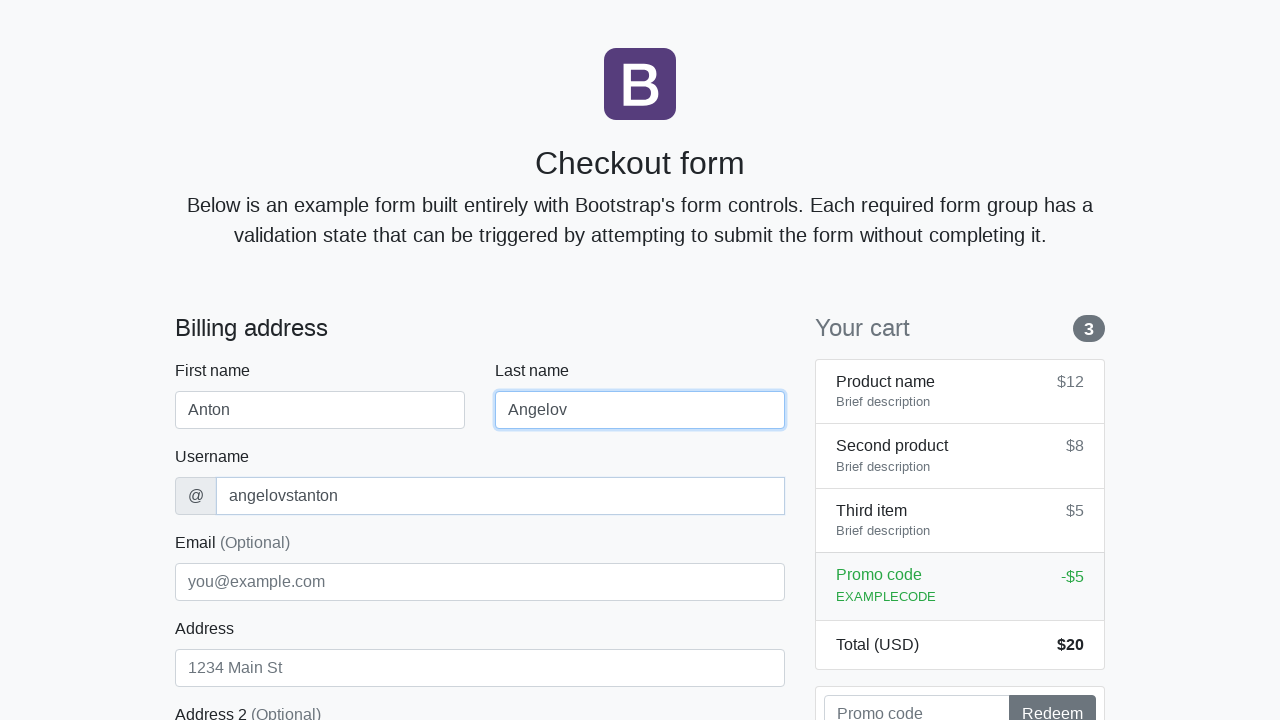

Filled address field with 'Flower Street 76' on #address
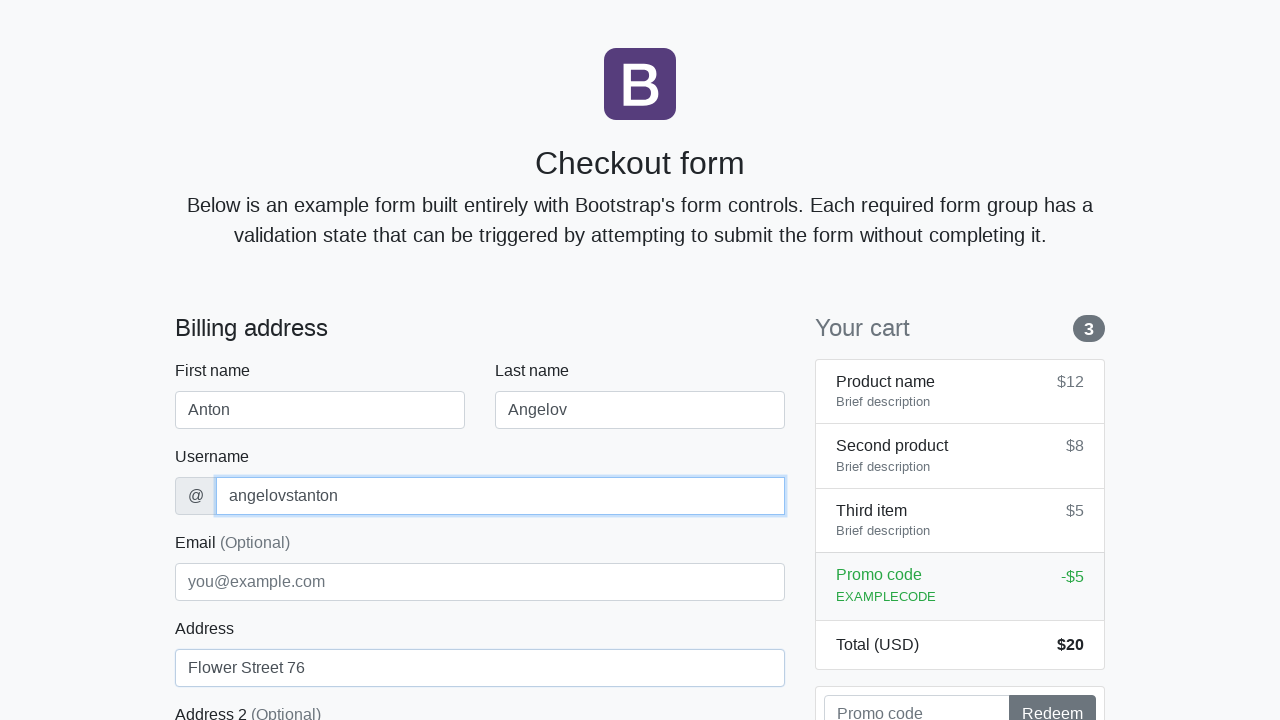

Filled email field with 'george@lambdatest.com' on #email
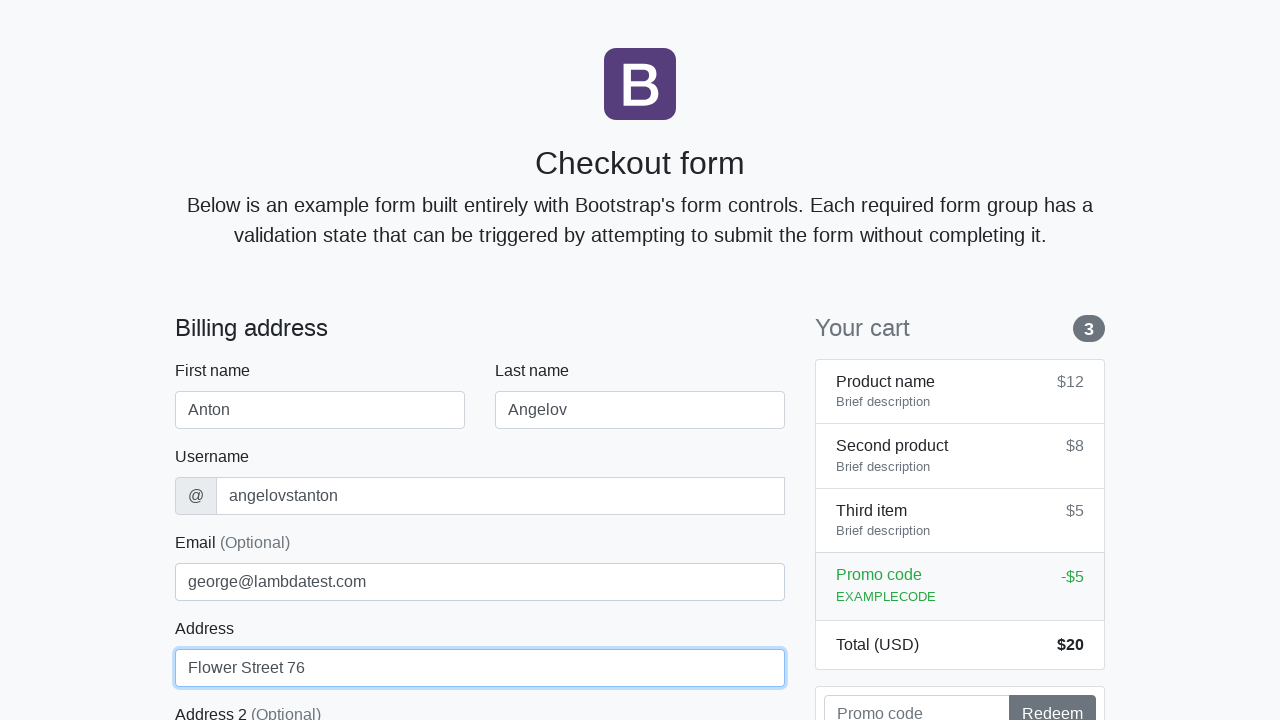

Selected 'United States' from country dropdown on #country
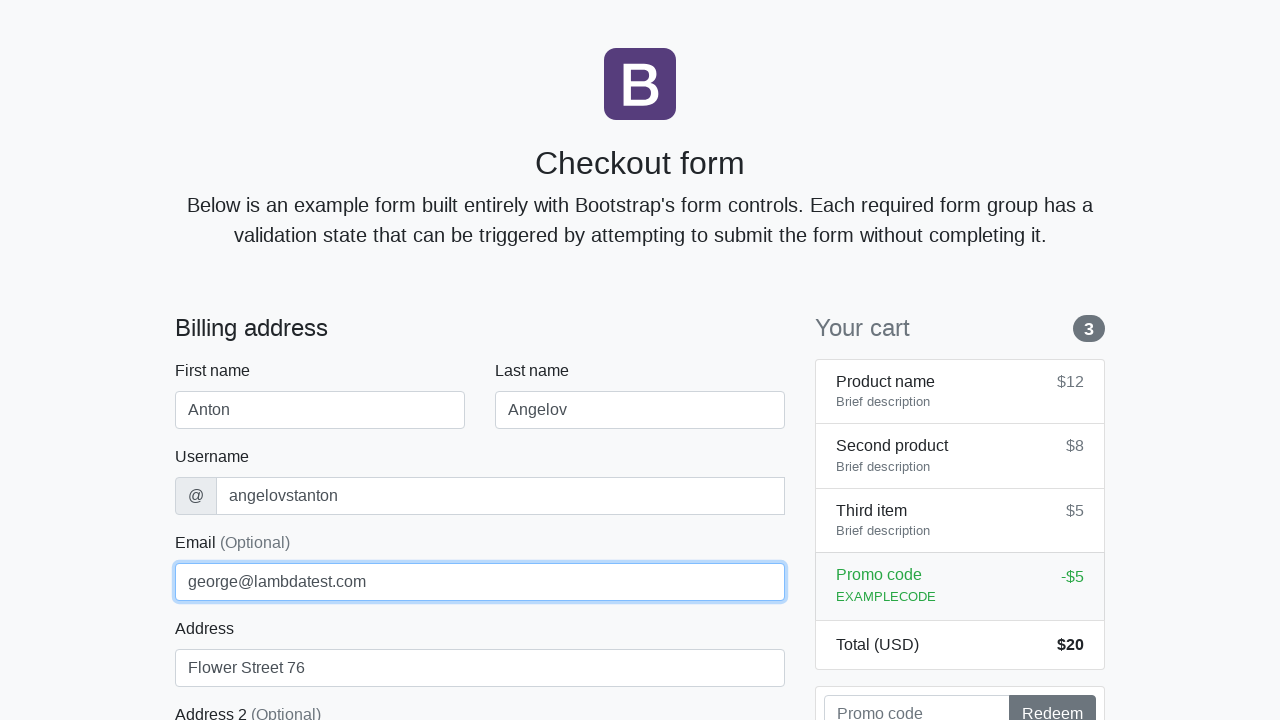

Selected 'California' from state dropdown on #state
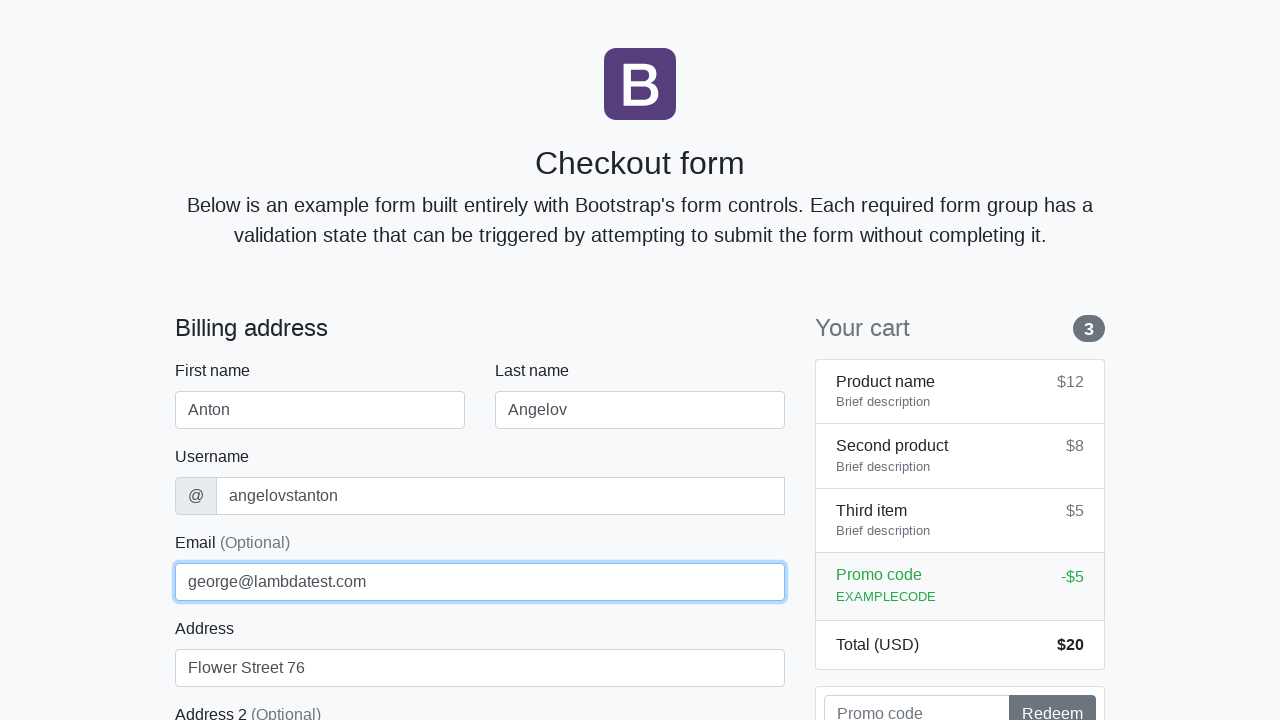

Filled zip code field with '1000' on #zip
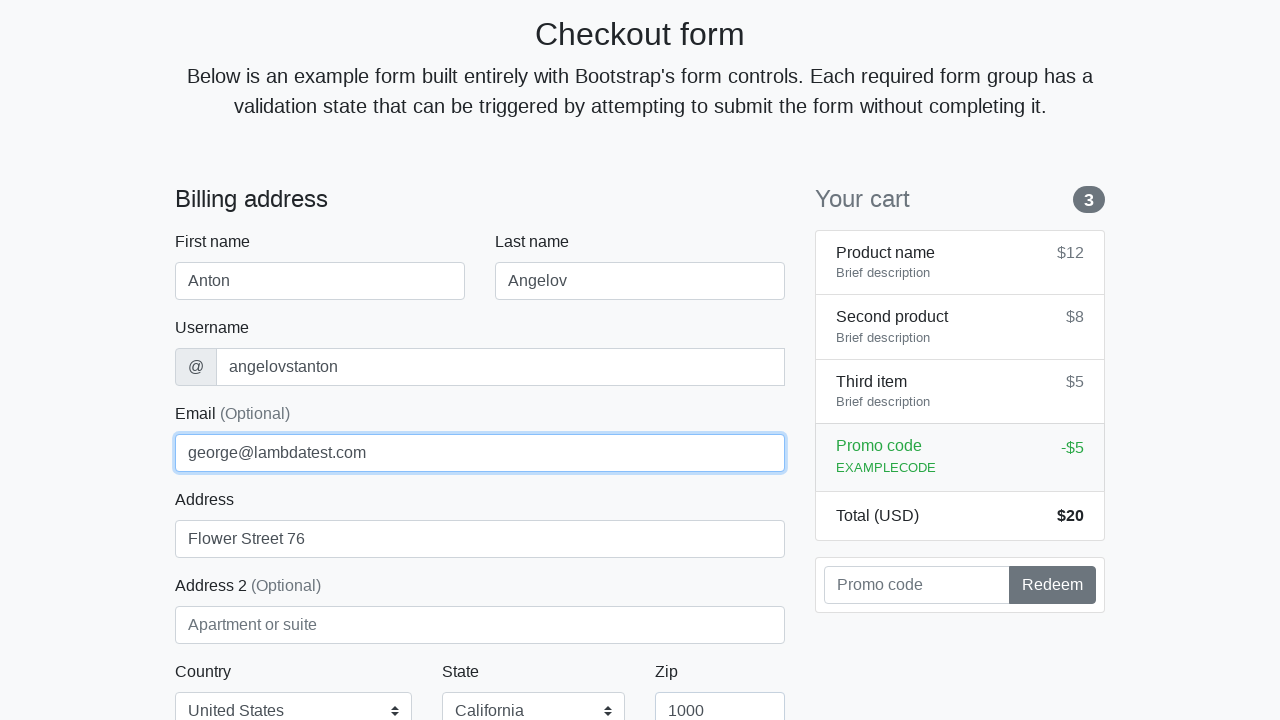

Filled credit card name field with 'Anton Angelov' on #cc-name
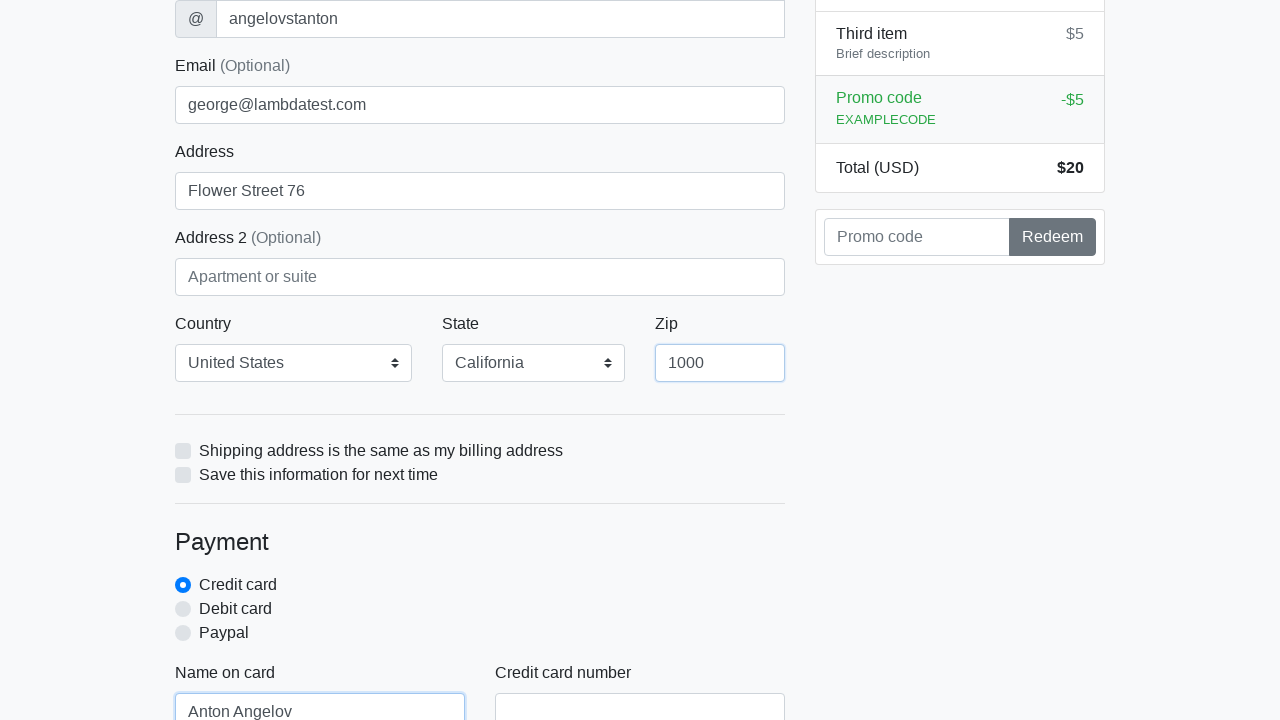

Filled credit card number field with '5610591081018250' on #cc-number
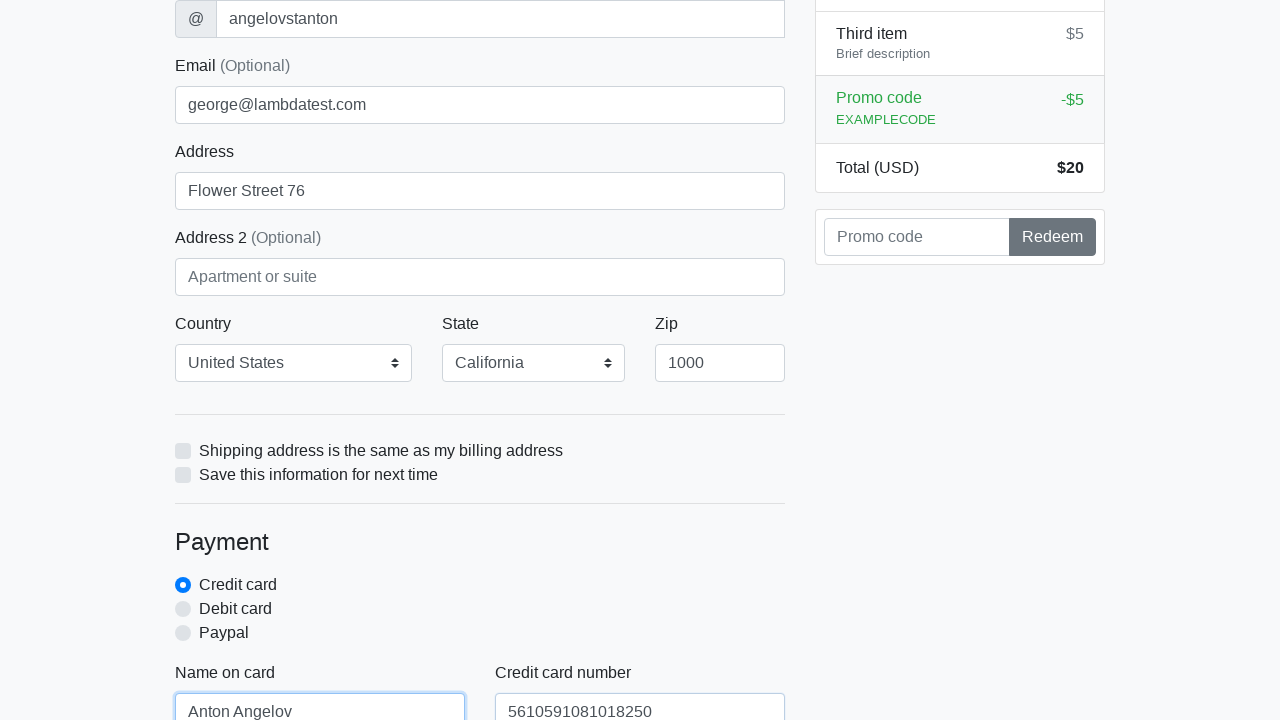

Filled credit card expiration field with '20/10/2020' on #cc-expiration
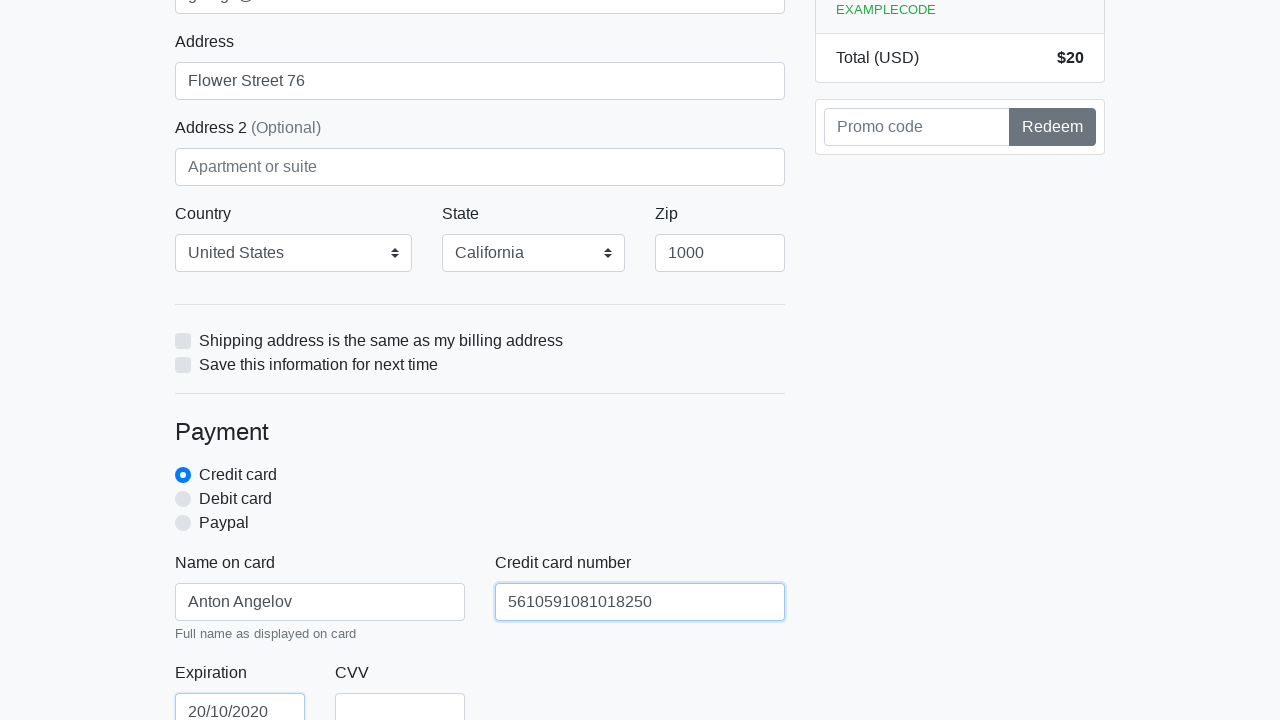

Filled credit card CVV field with '888' on #cc-cvv
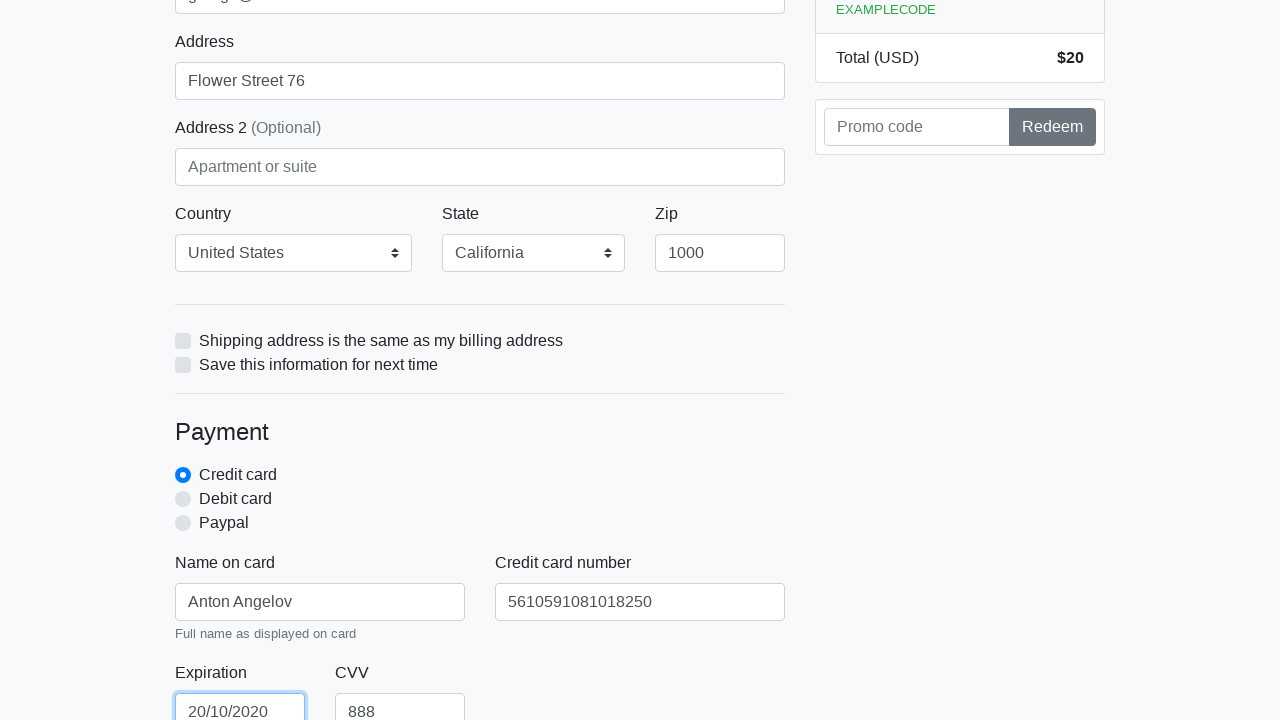

Clicked the submit button to complete checkout at (480, 500) on xpath=/html/body/div/div[2]/div[2]/form/button
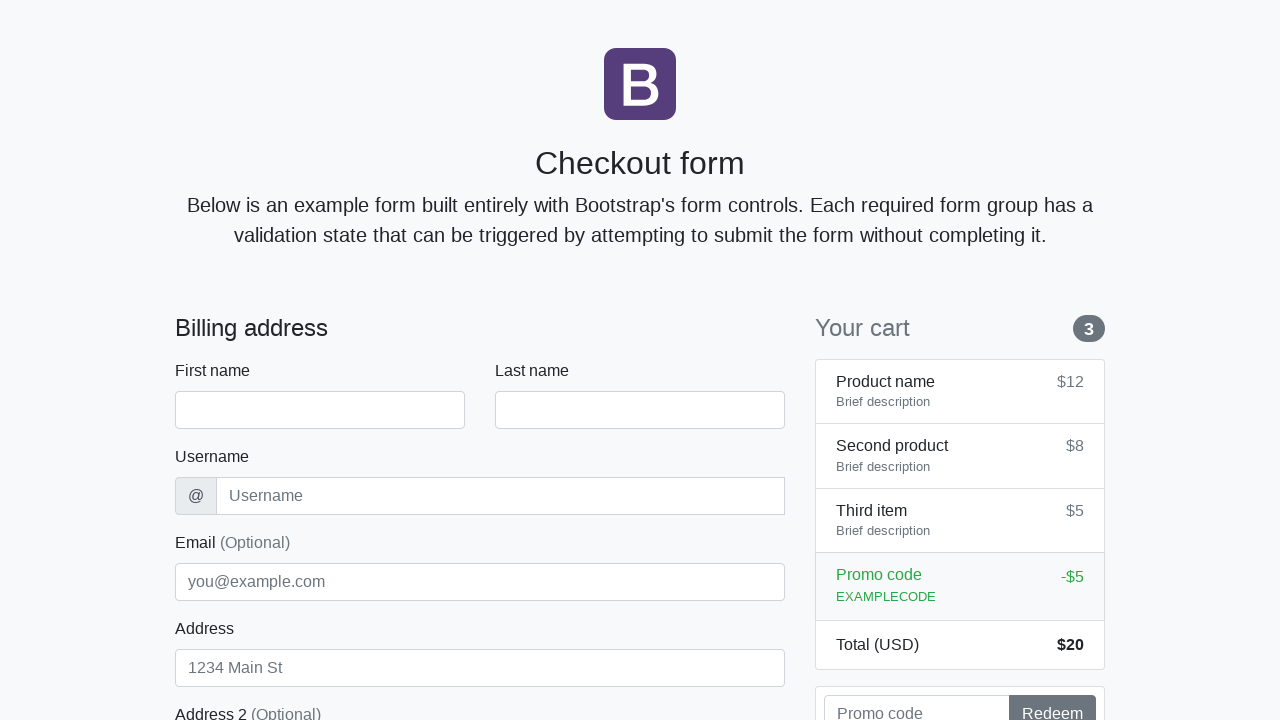

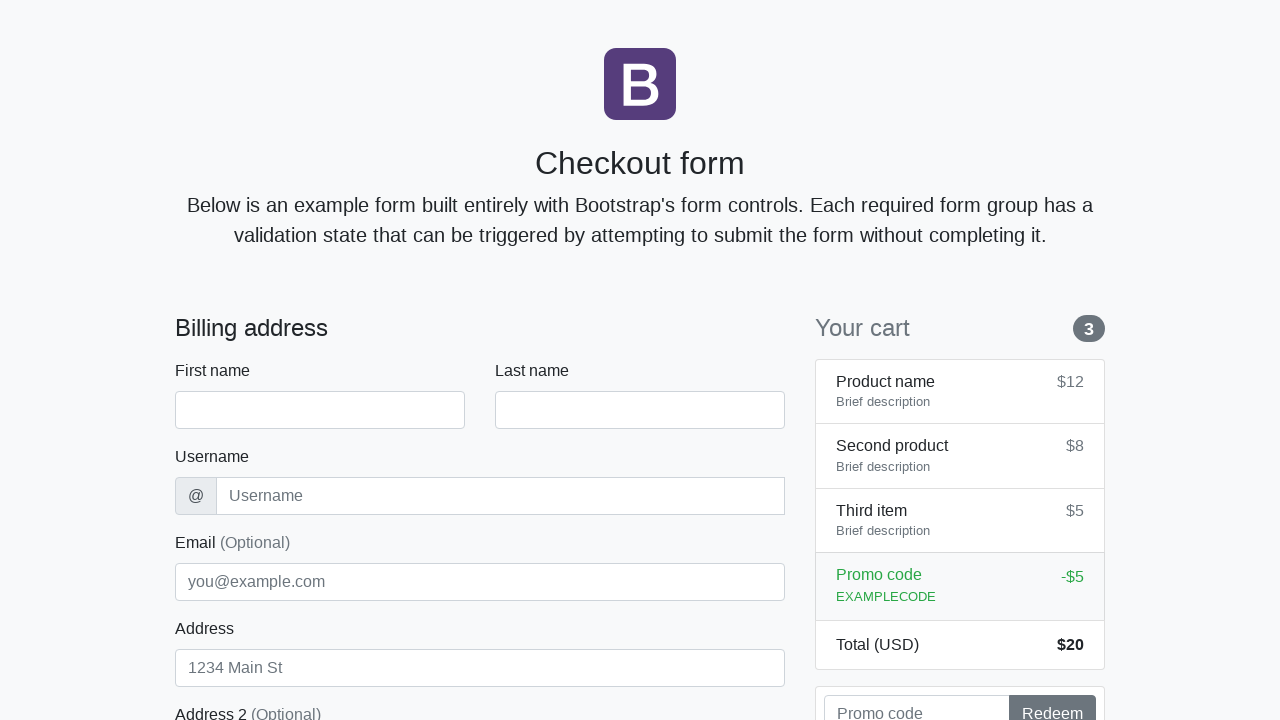